Navigates to a specific anime page (Naruto) and verifies detailed information like title, type, episodes, and genres are displayed

Starting URL: https://myanimelist.net/anime/20/Naruto

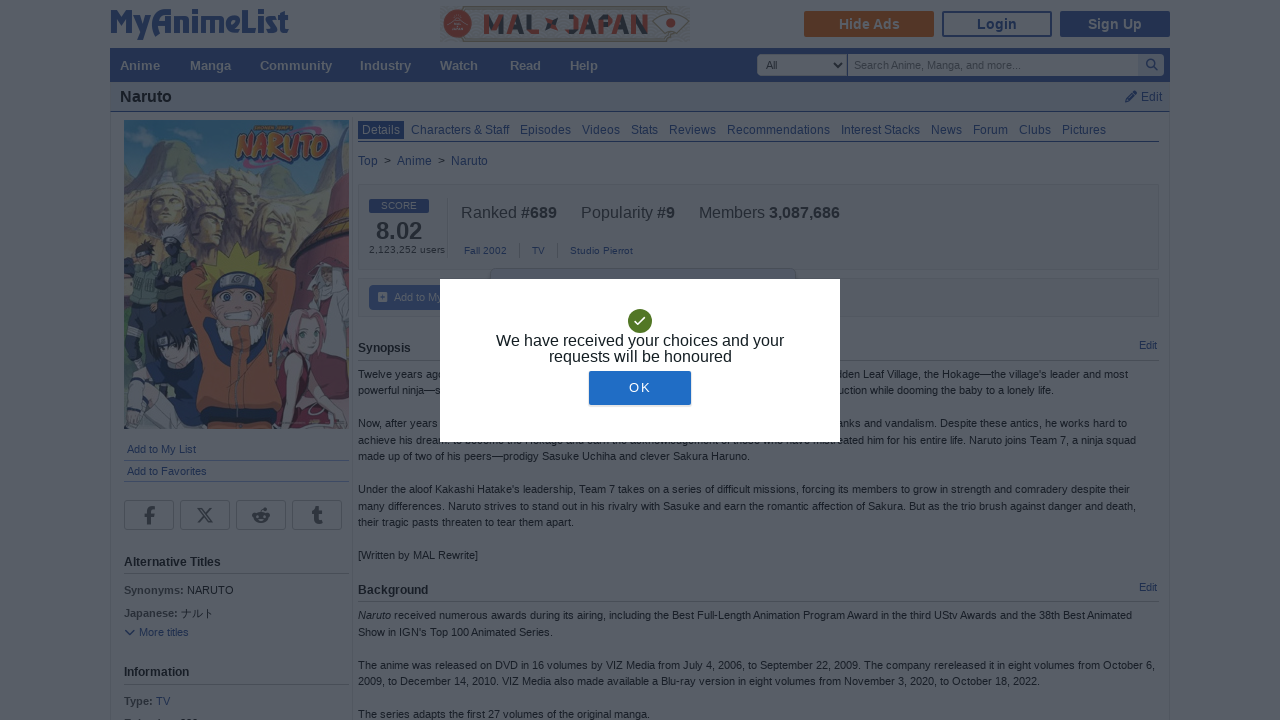

Waited for anime title to be visible
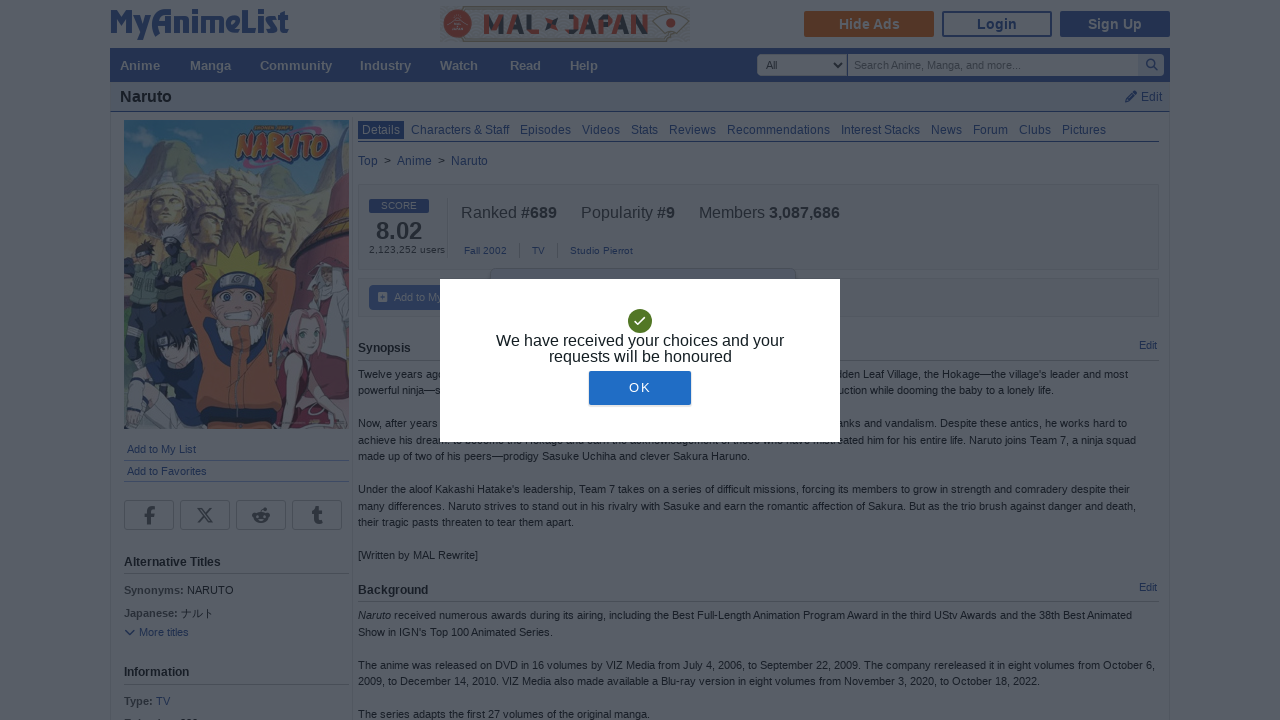

Verified type section exists
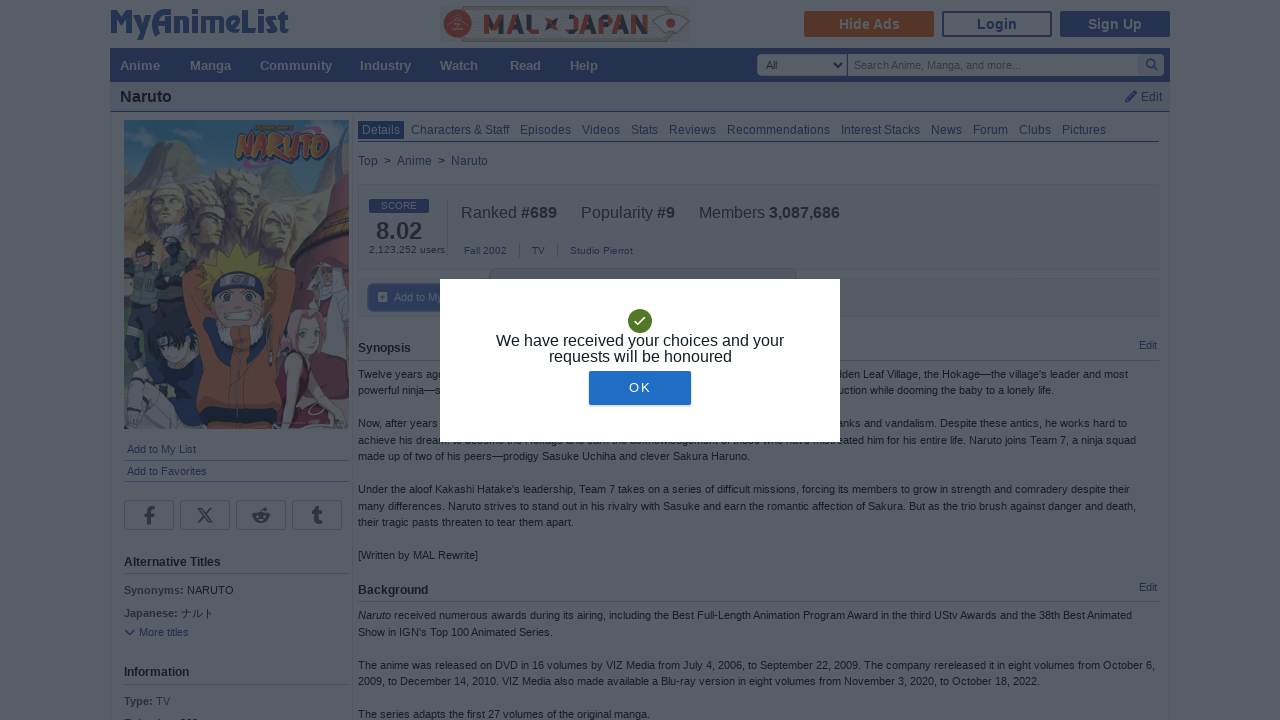

Verified episodes section exists
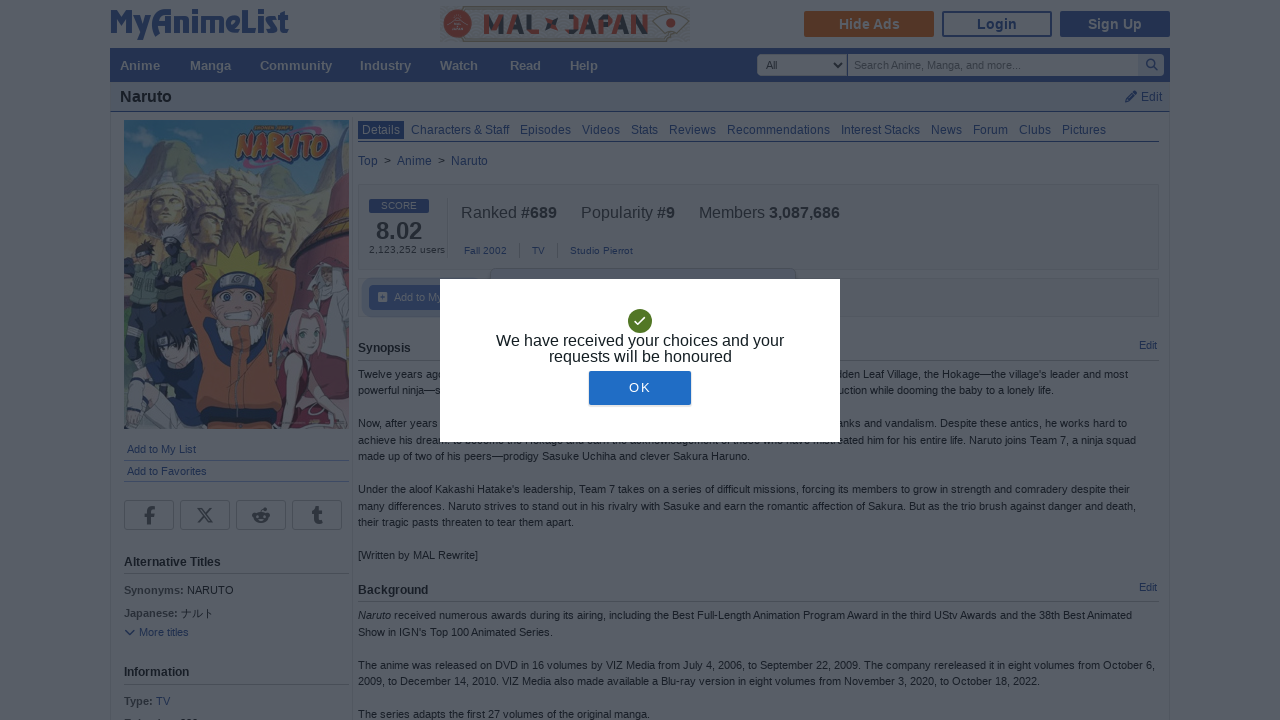

Verified genres section exists
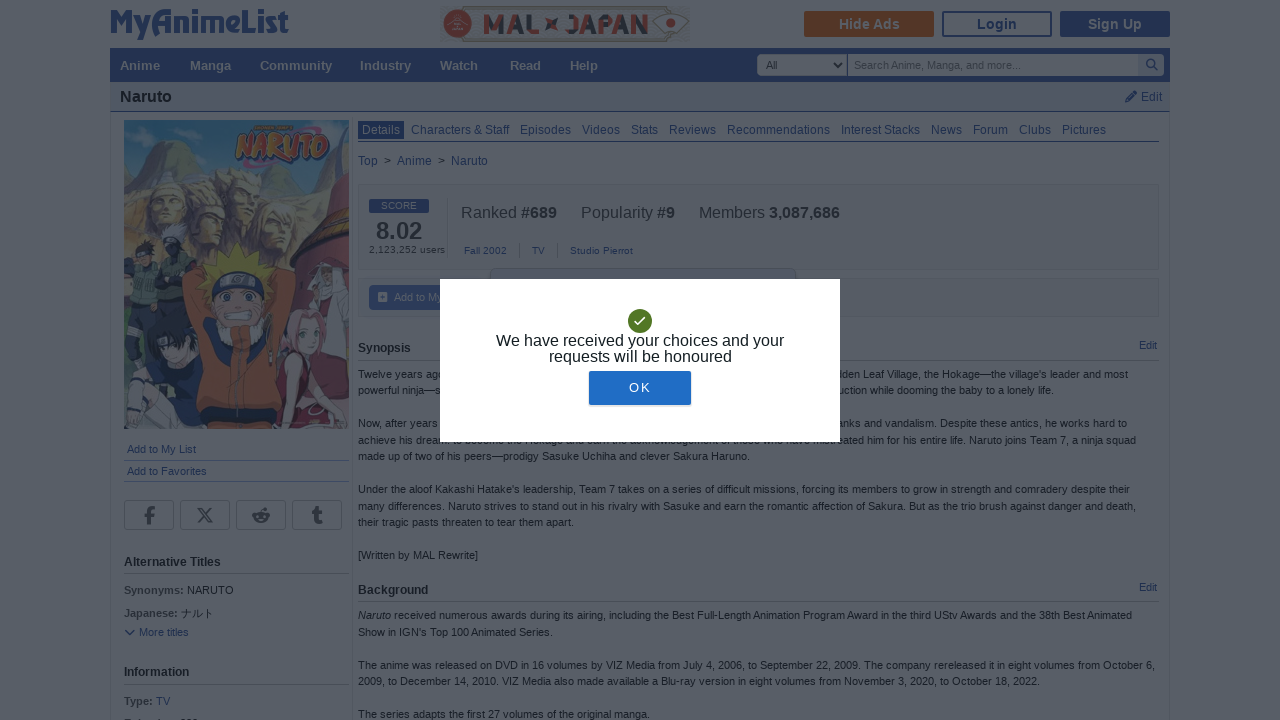

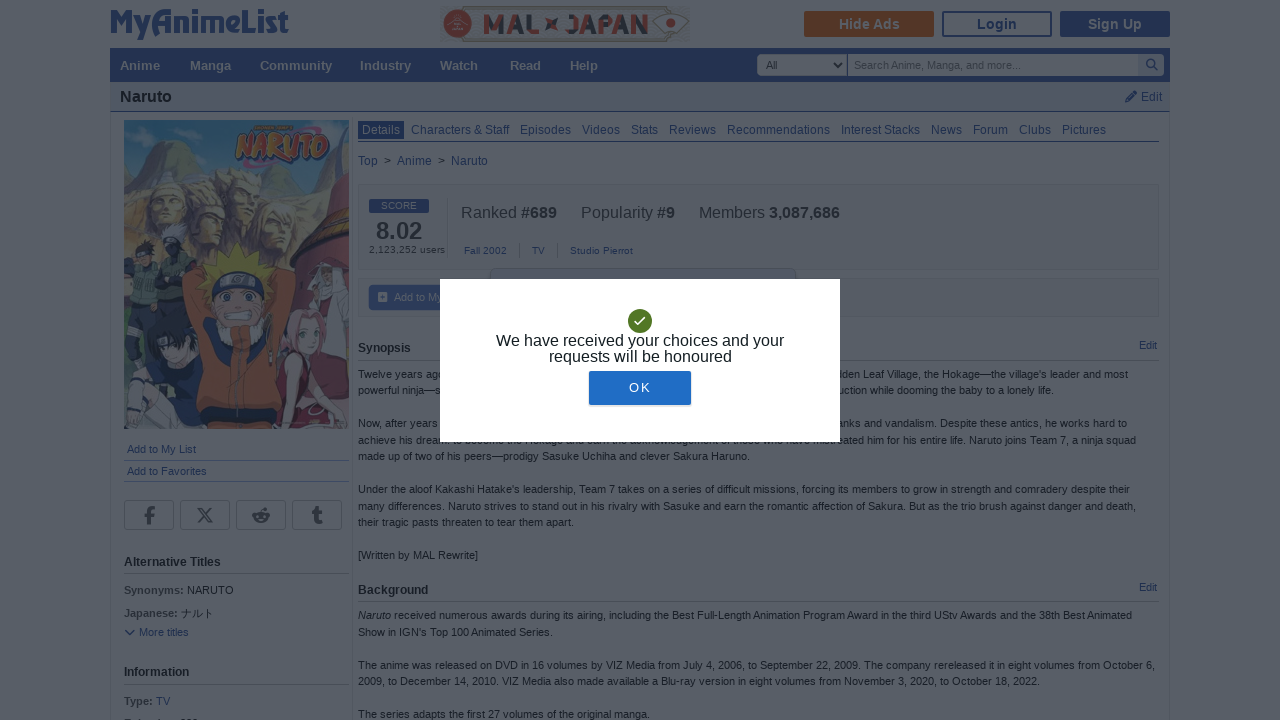